Tests filling a form field on a tutorial page by locating the second text input with name='name' using XPath and entering text into it

Starting URL: https://www.hyrtutorials.com/p/add-padding-to-containers.html

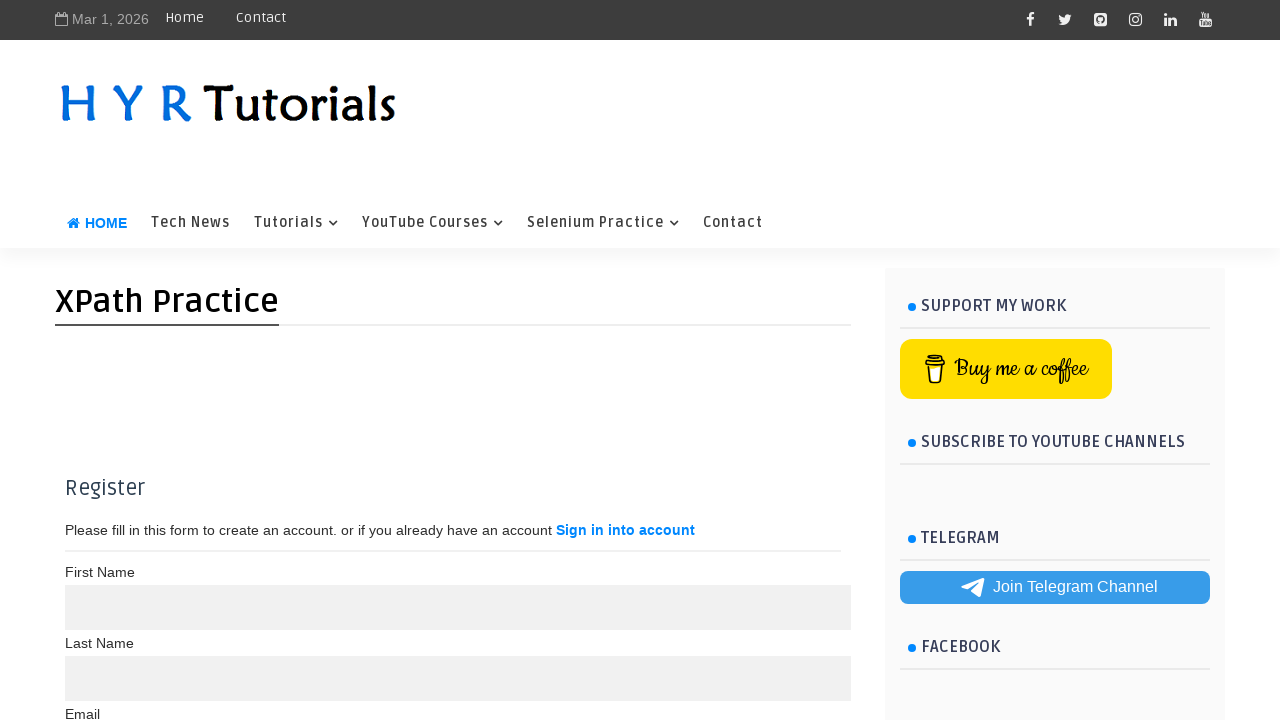

Waited for text input fields with name='name' to load
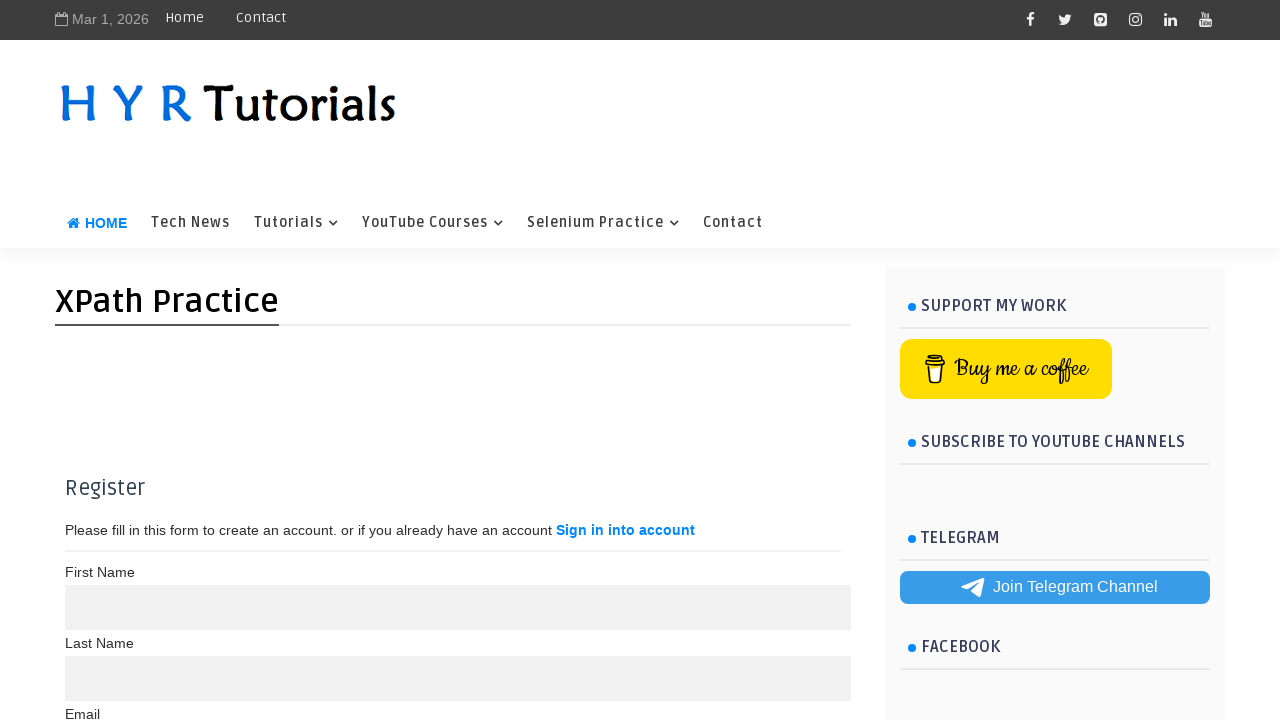

Filled second name input field with 'Using Xpath With Both Conditions Satisify' on (//input[@name='name' and @type='text'])[2]
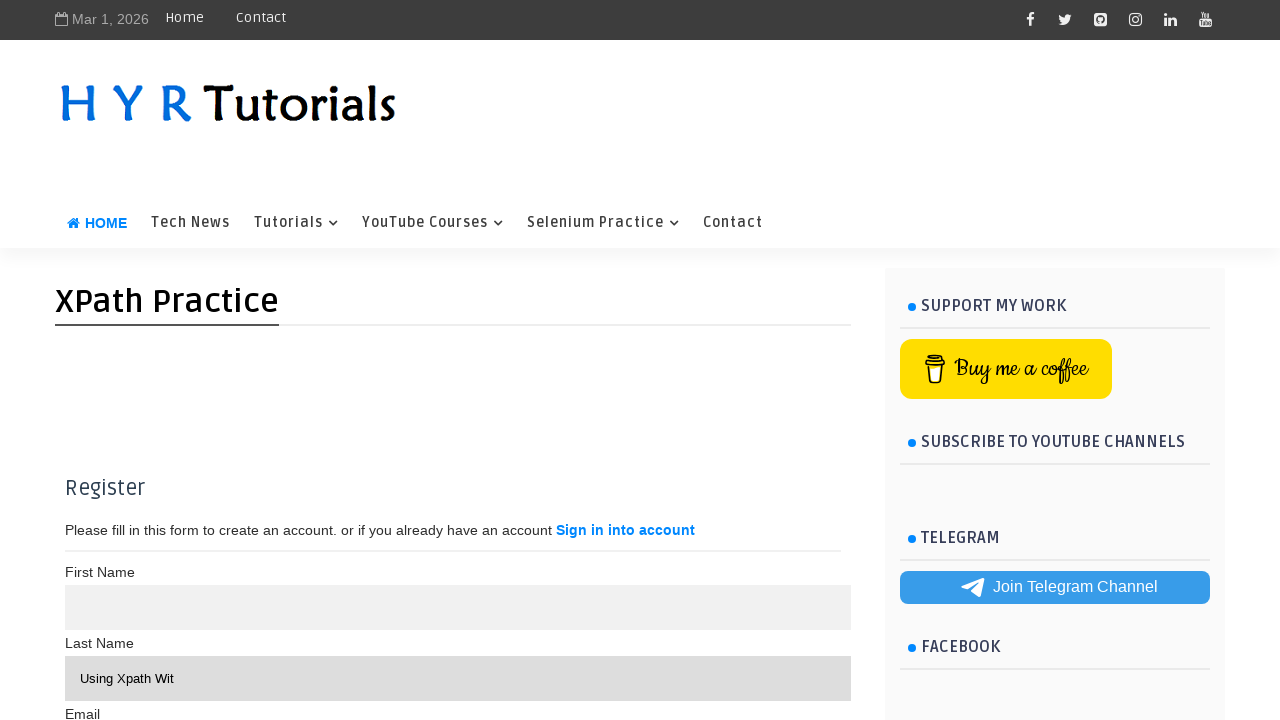

Scrolled down 300 pixels to view the filled input field
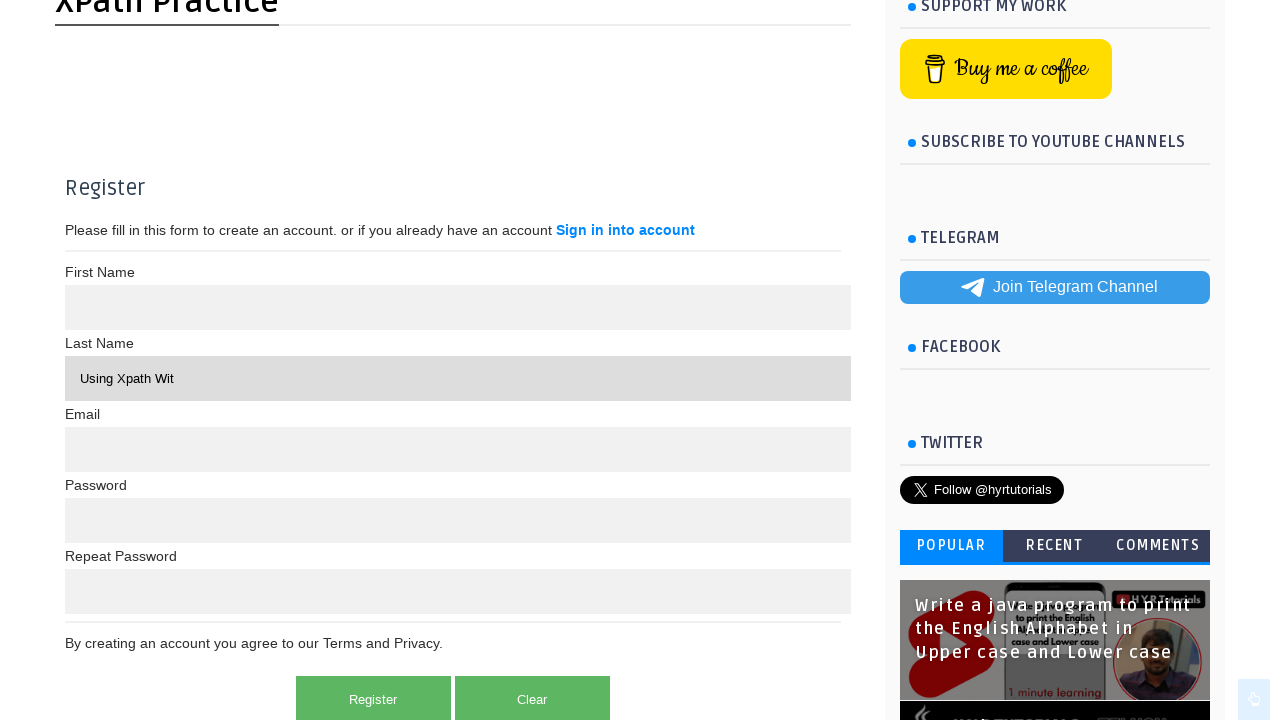

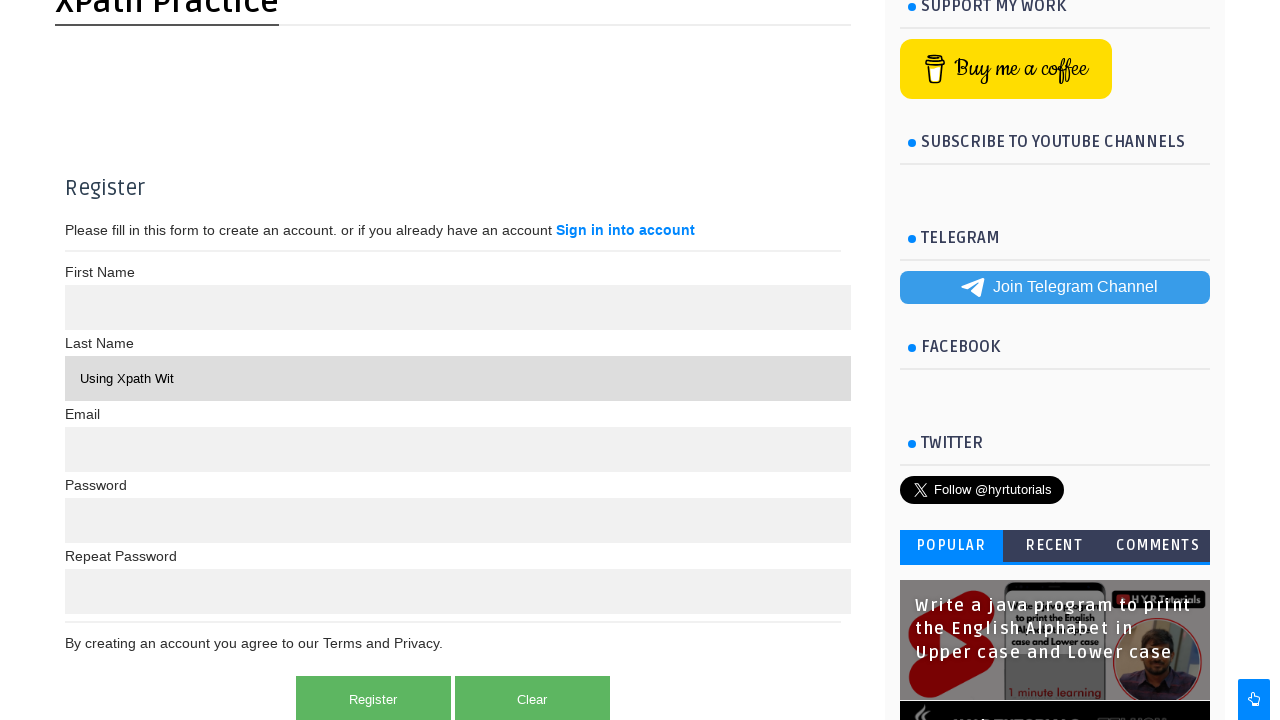